Tests JavaScript prompt alert handling by clicking a button, entering text into the prompt dialog, and accepting it

Starting URL: https://www.w3schools.com/js/tryit.asp?filename=tryjs_prompt

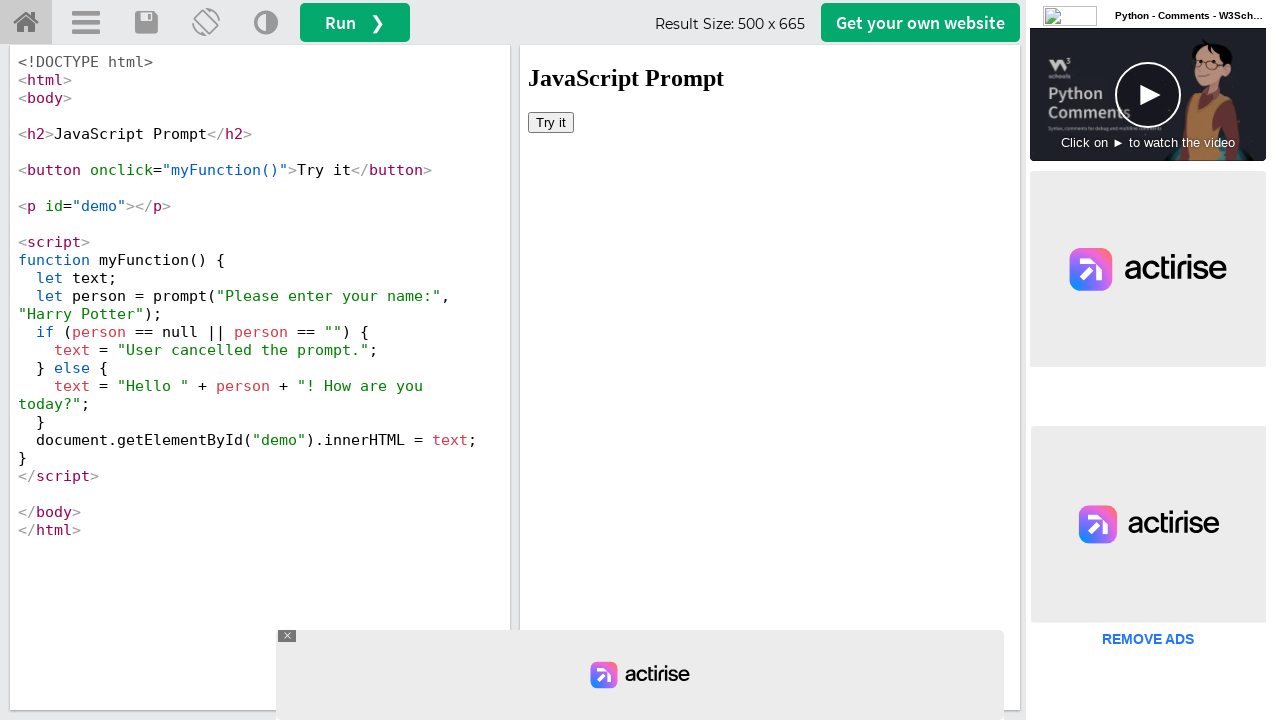

Located iframe with ID 'iframeResult'
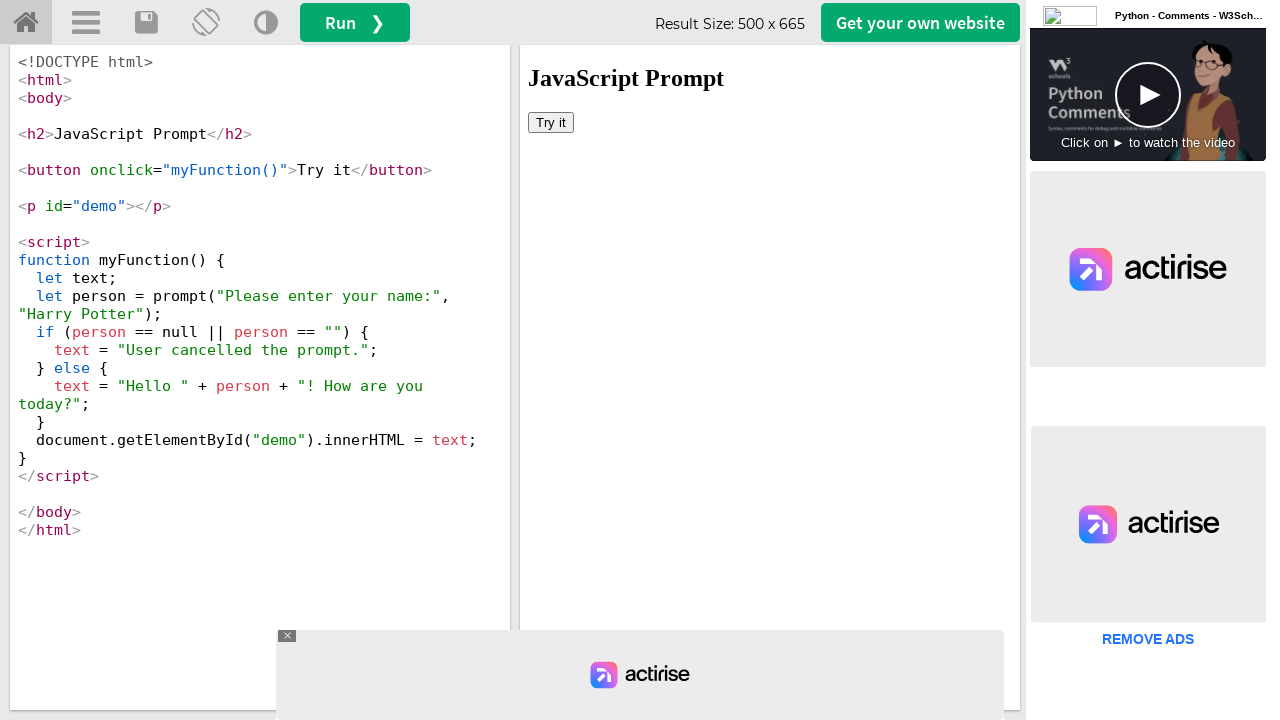

Registered dialog handler to accept prompt with text 'Mithilesh'
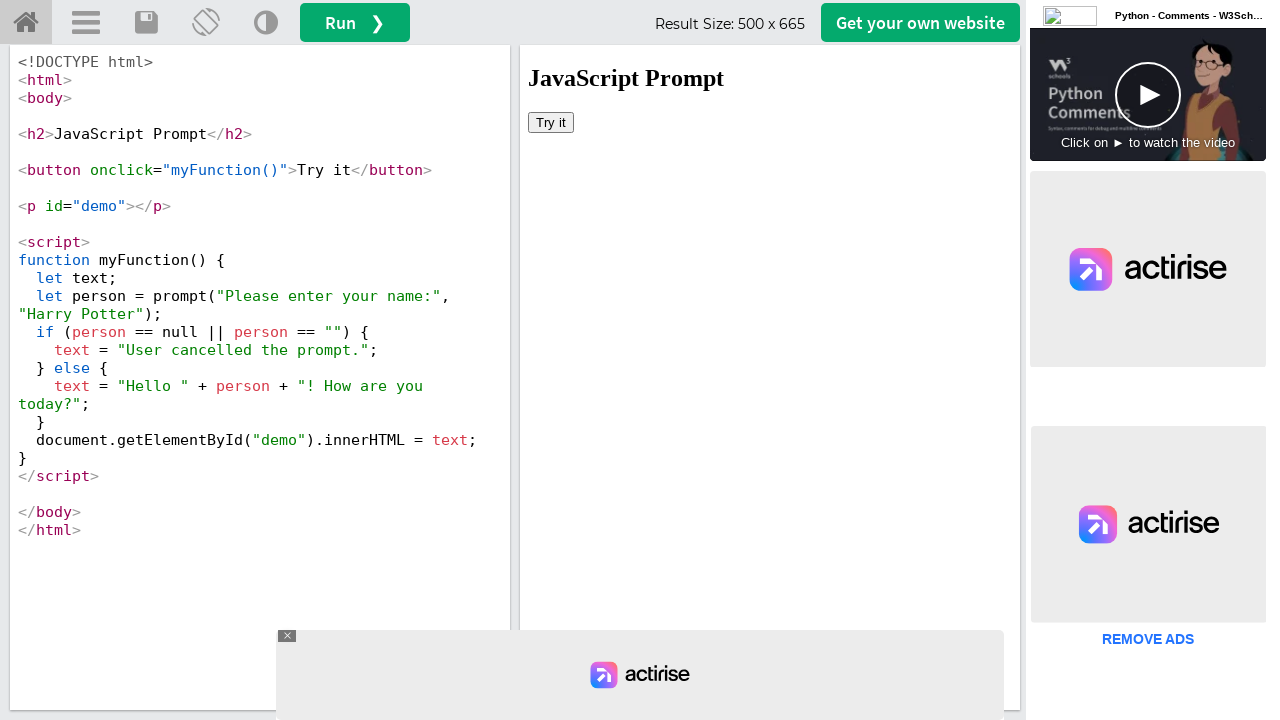

Clicked 'Try it' button to trigger JavaScript prompt dialog at (551, 122) on #iframeResult >> internal:control=enter-frame >> xpath=//button[text()='Try it']
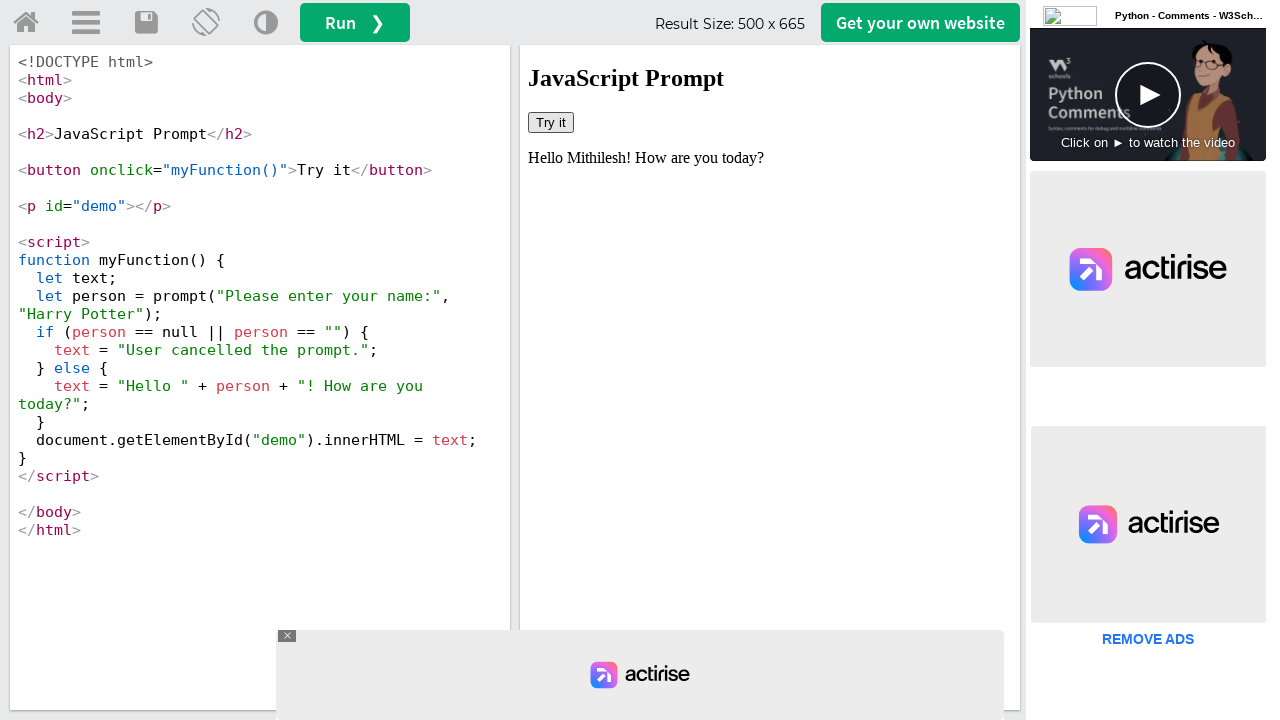

Waited 1000ms for dialog to be processed
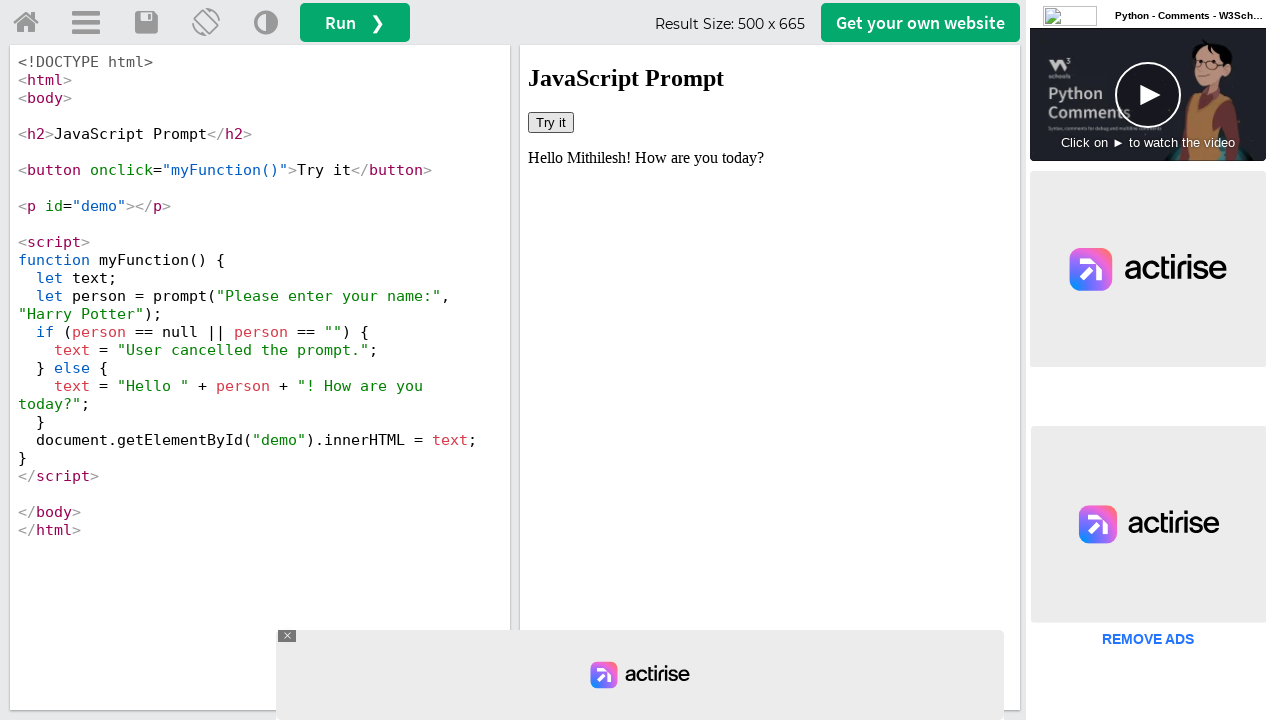

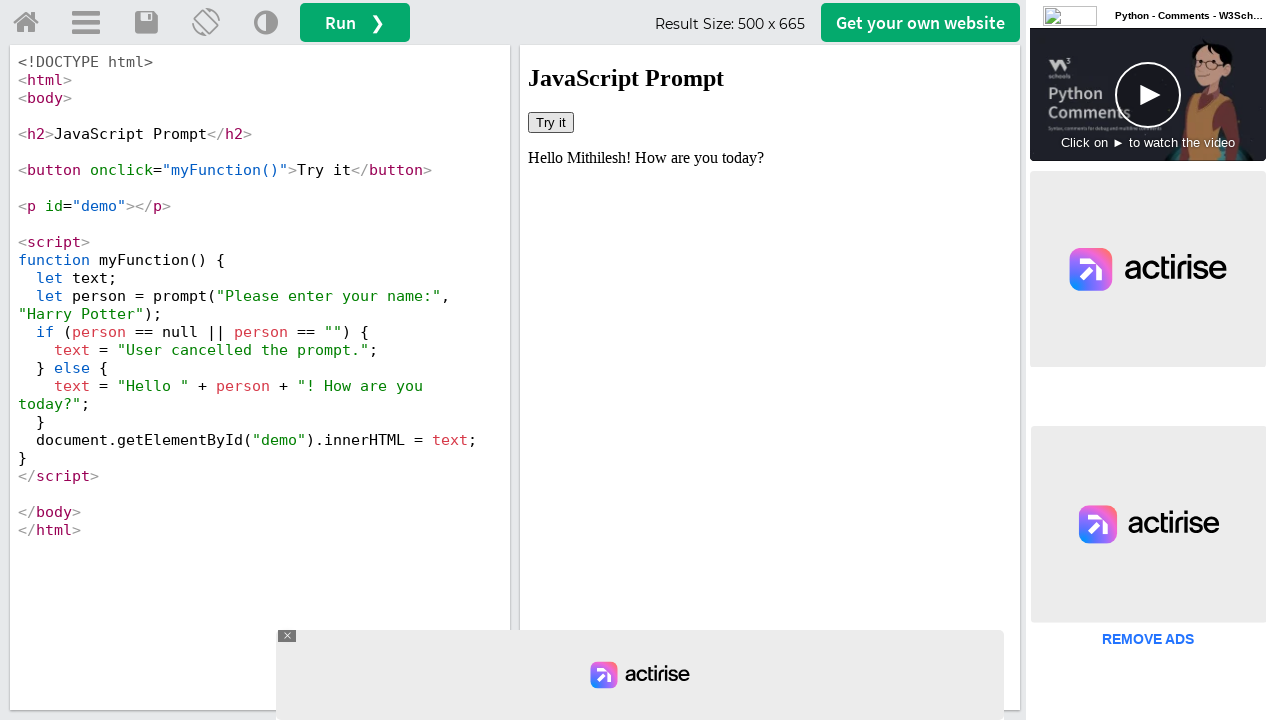